Tests DuckDuckGo search functionality by entering a search term "Selenium" and clicking the search button.

Starting URL: https://duckduckgo.com/

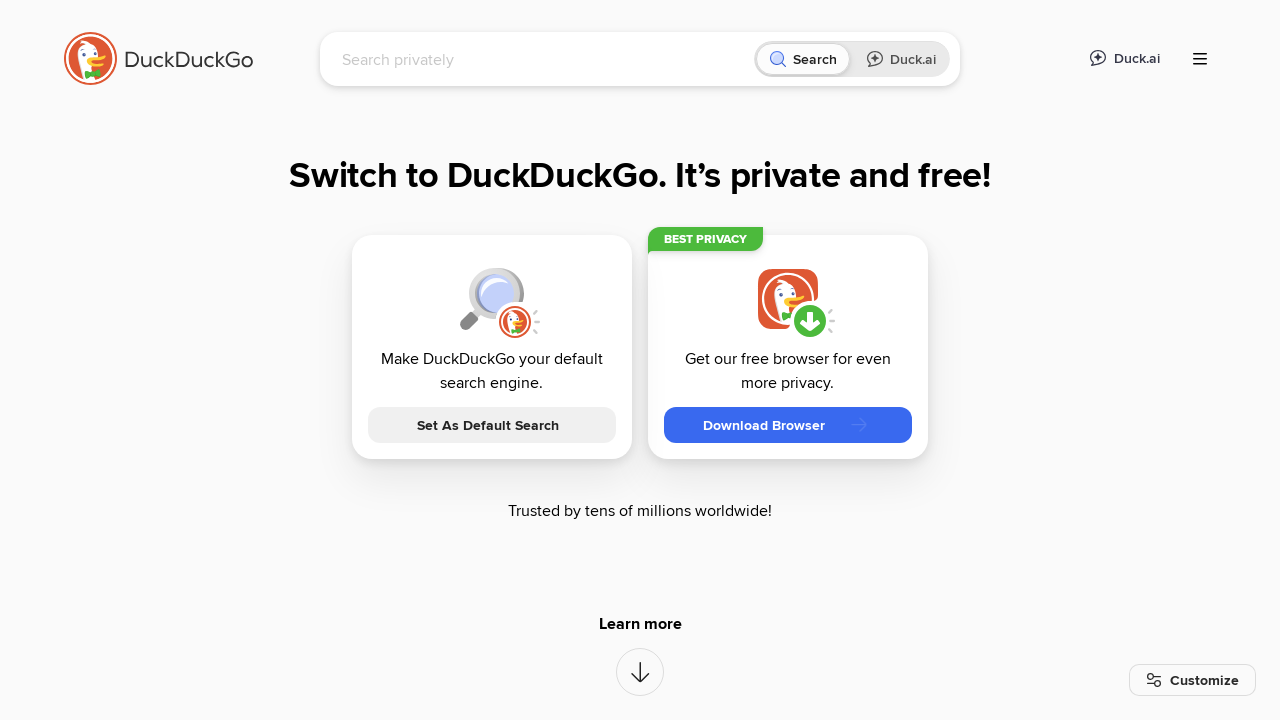

Filled search box with 'Selenium' on #searchbox_input
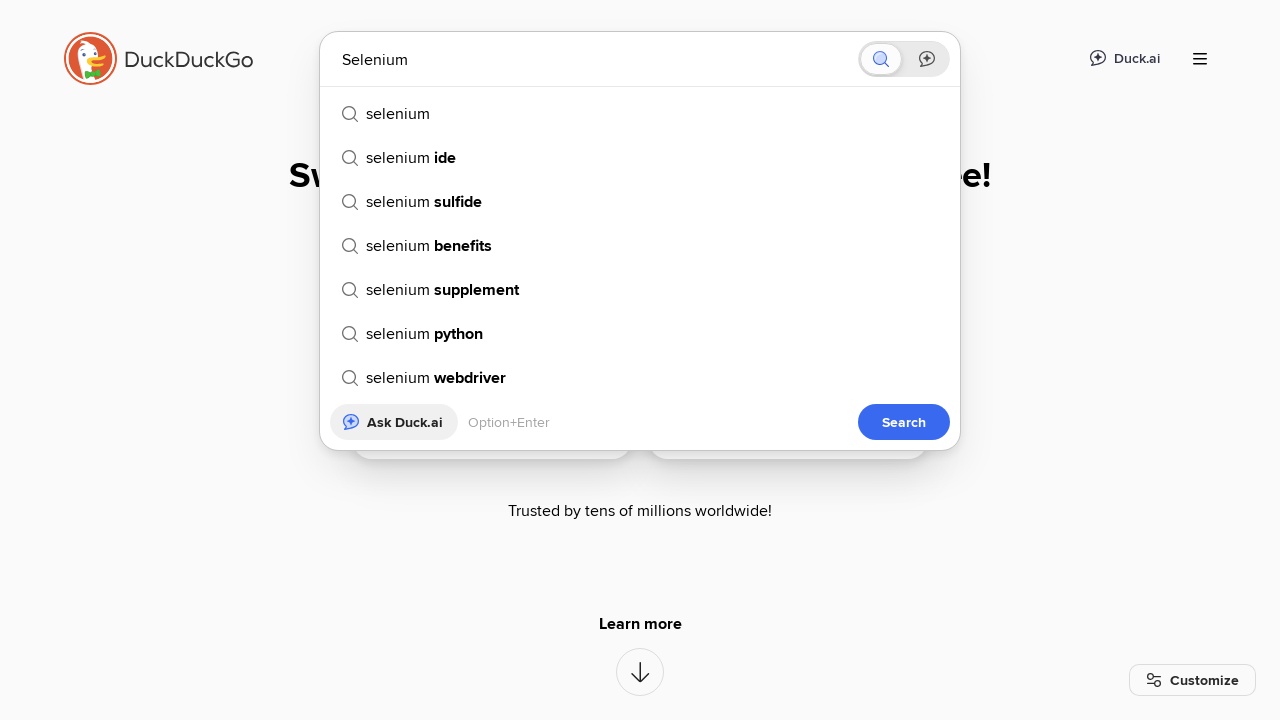

Clicked search button at (881, 59) on button[aria-label='Search']
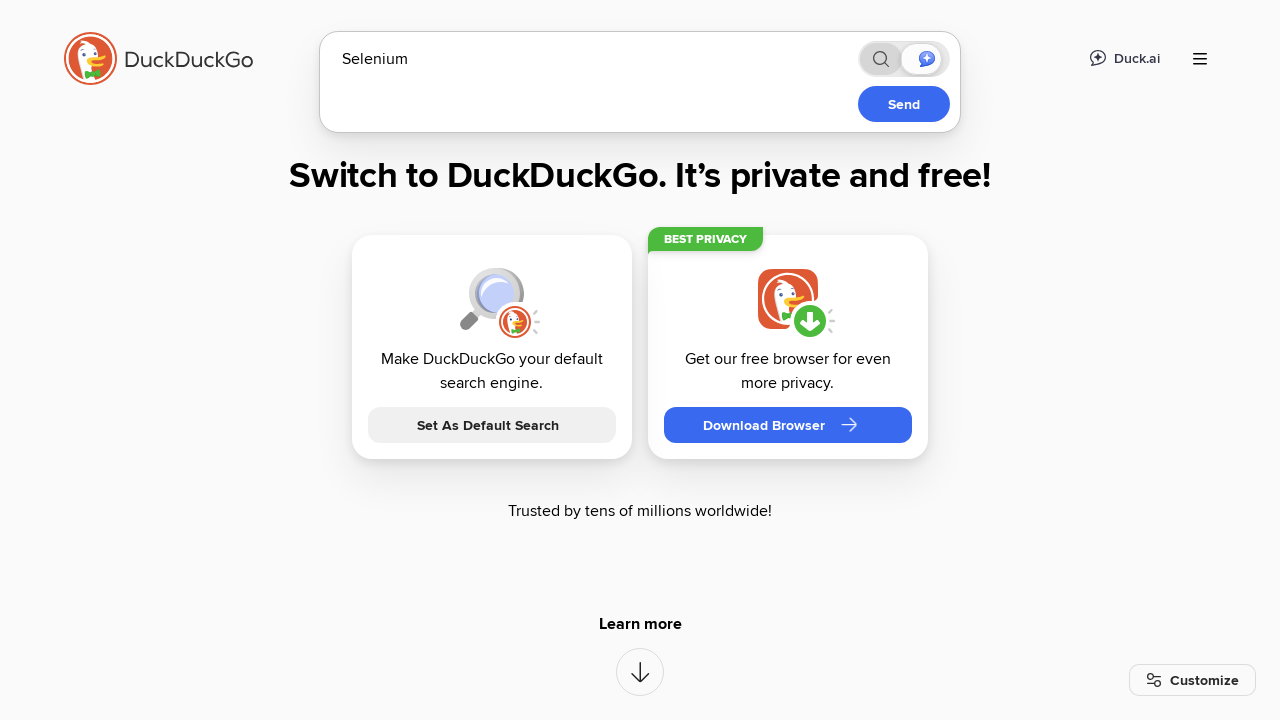

Search results loaded (networkidle)
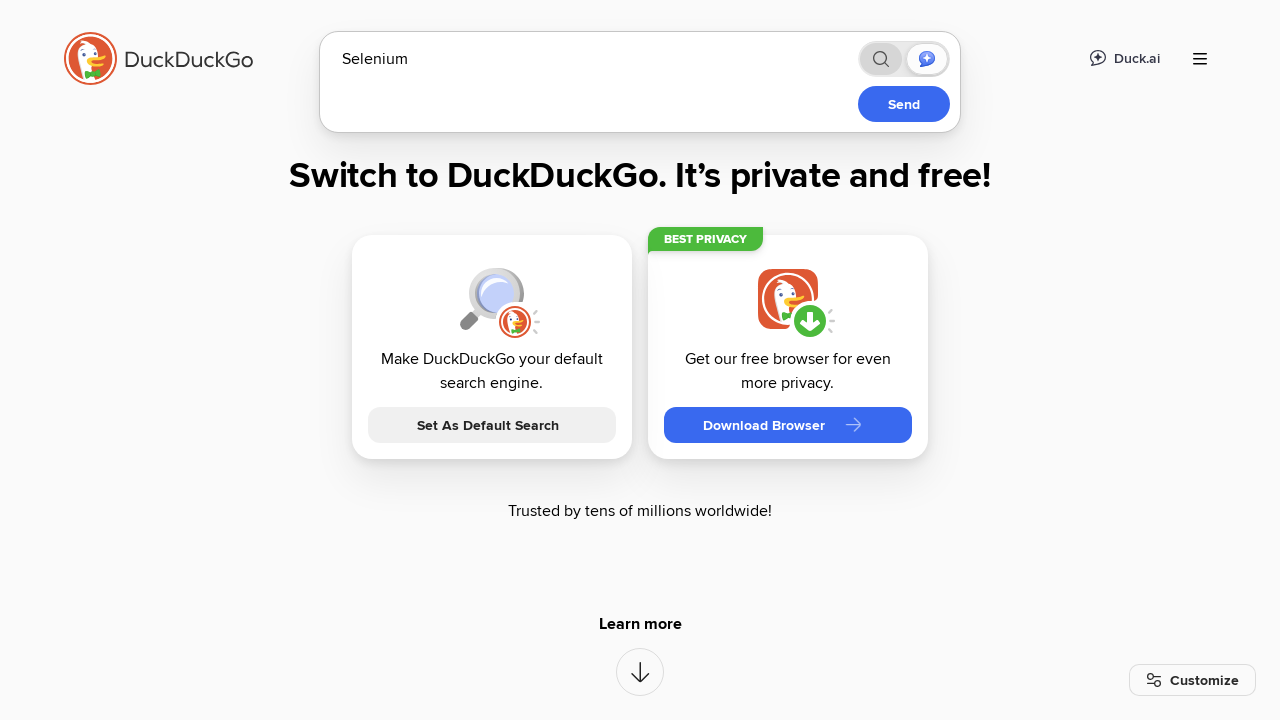

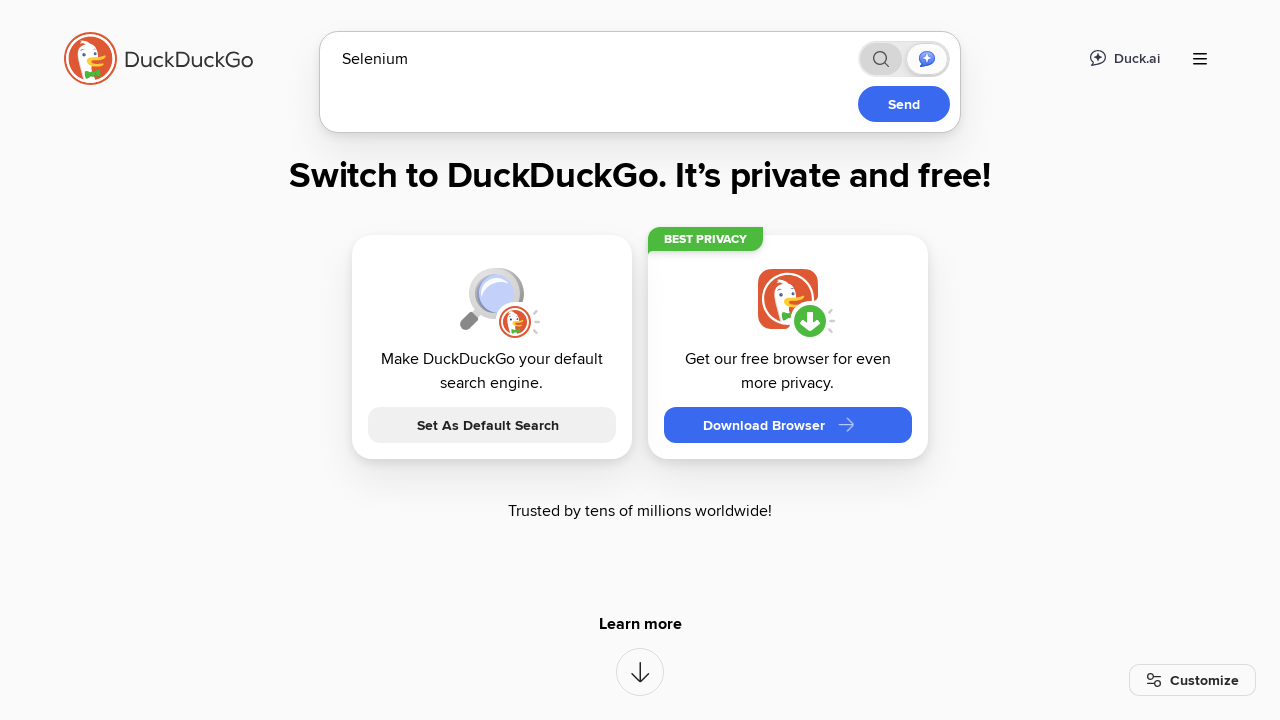